Tests basic browser commands by navigating to daringfireball.net, retrieving page title, URL, and page source information, then refreshing the page before closing.

Starting URL: http://daringfireball.net/

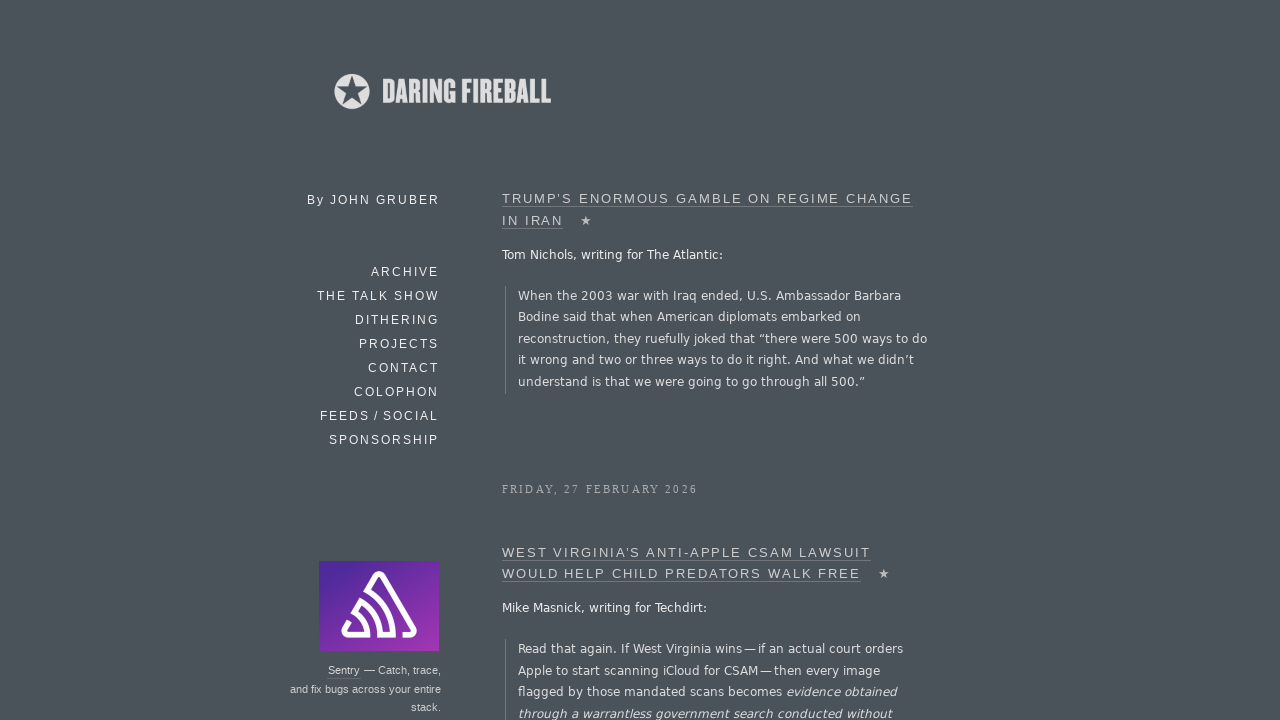

Retrieved page title from daringfireball.net
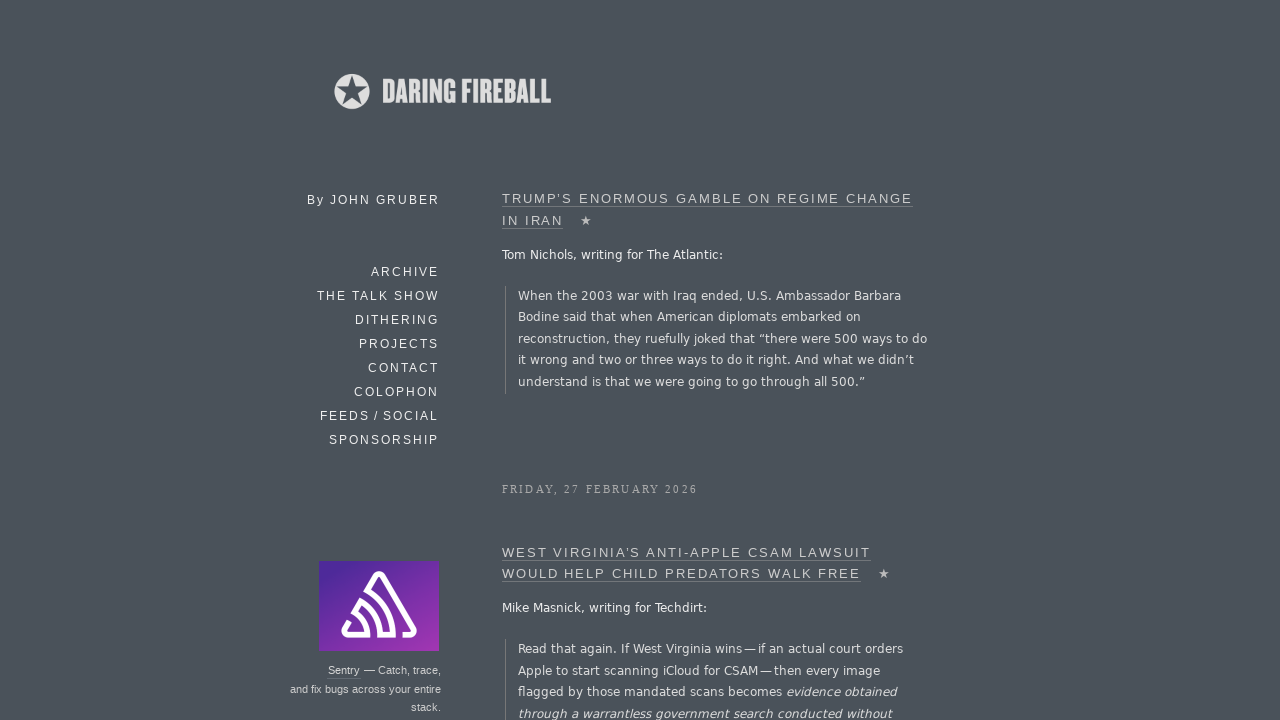

Retrieved current page URL
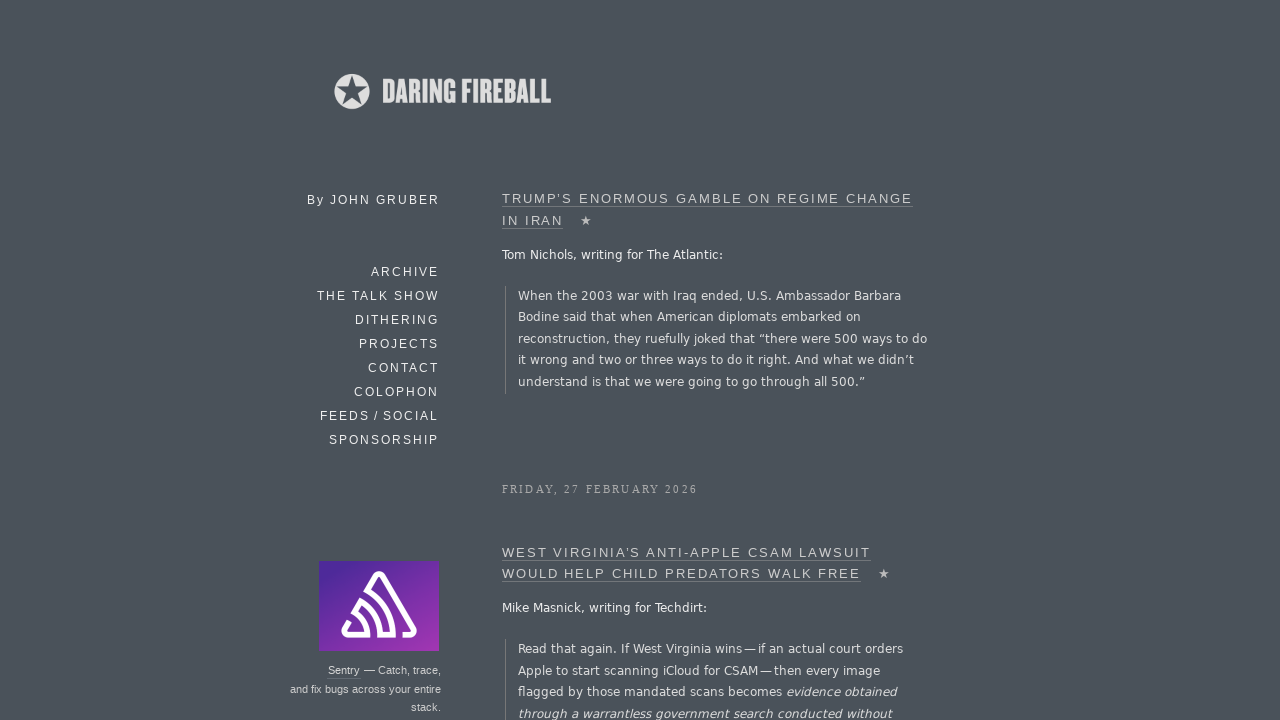

Refreshed the page
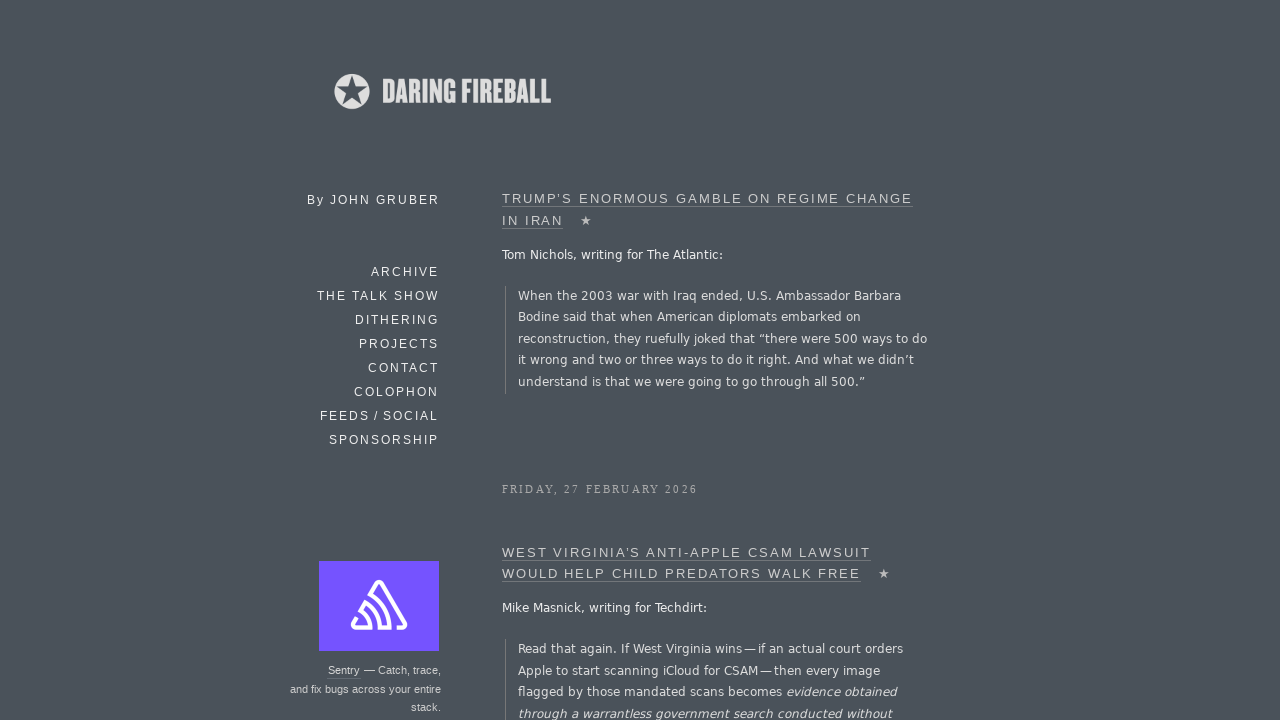

Retrieved page source content
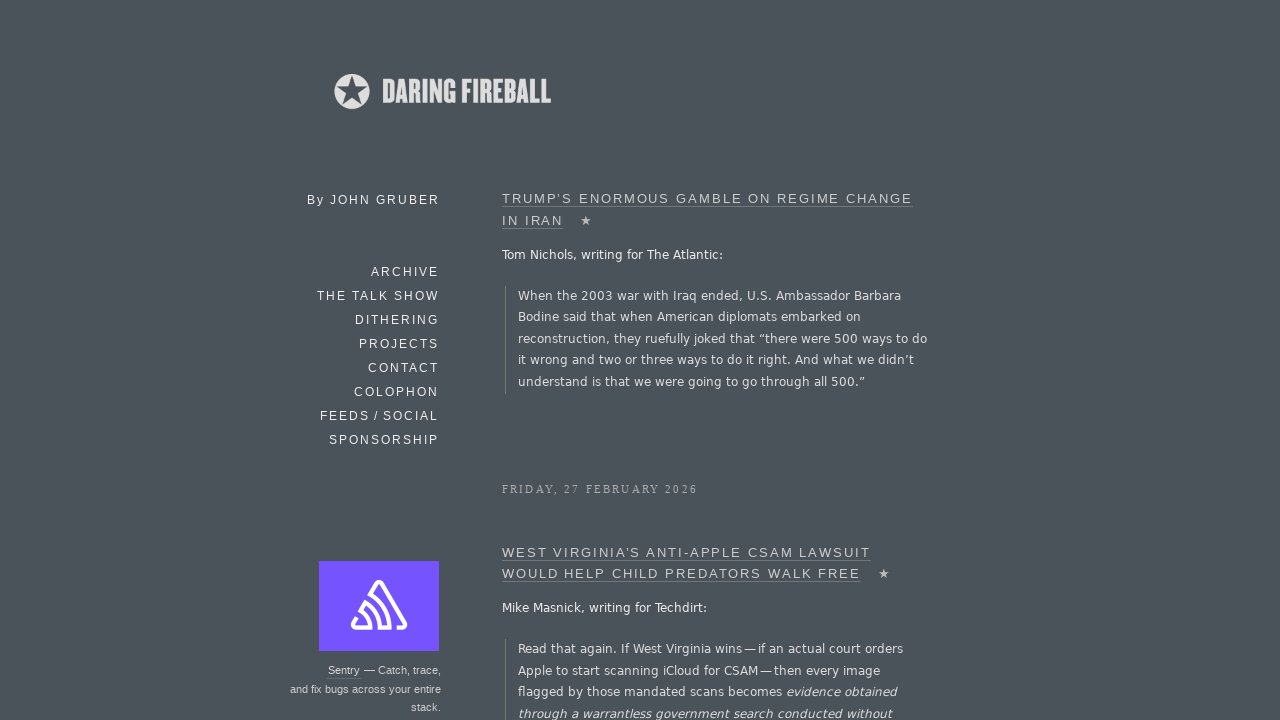

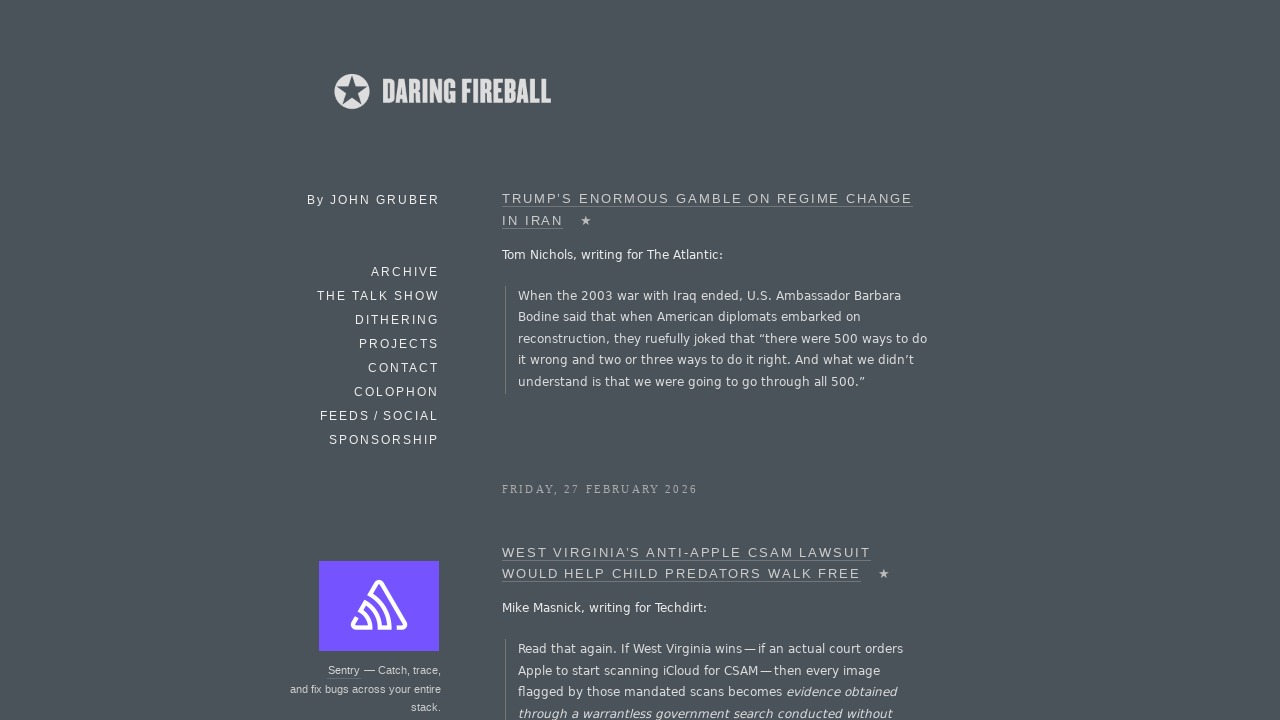